Tests browser back button navigation through filter states

Starting URL: https://demo.playwright.dev/todomvc

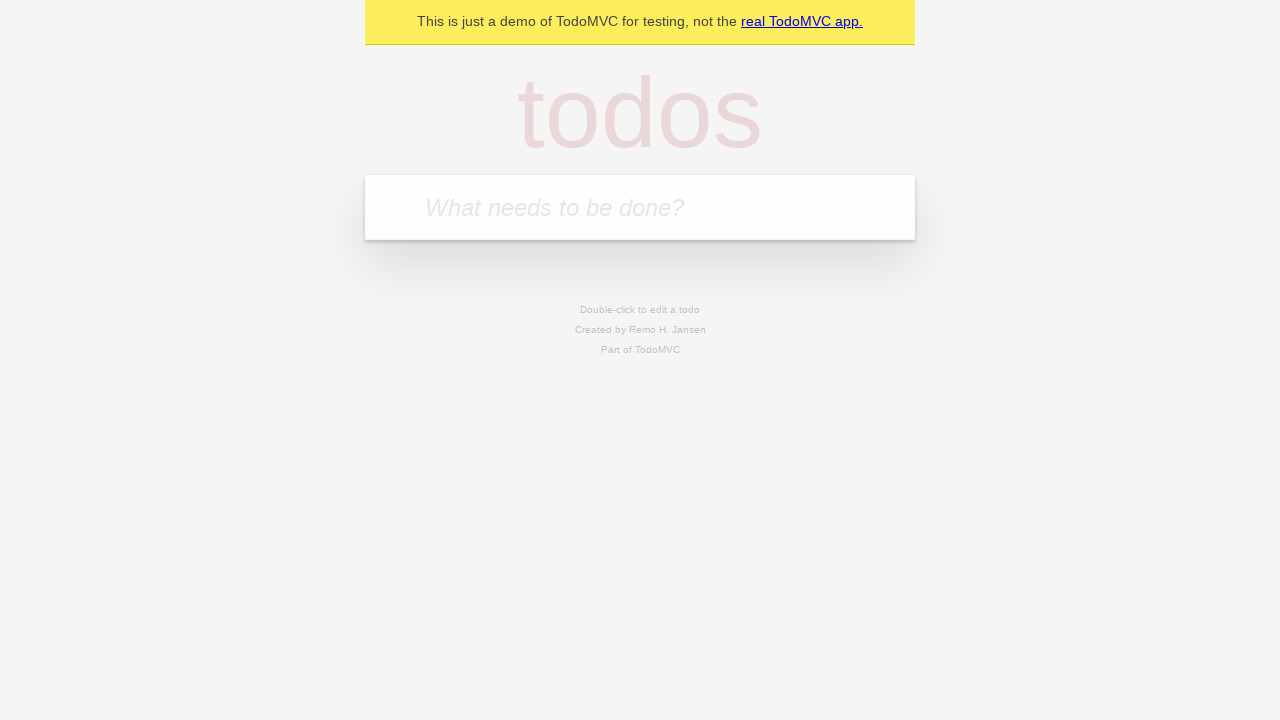

Filled first todo input with 'buy some cheese' on .new-todo
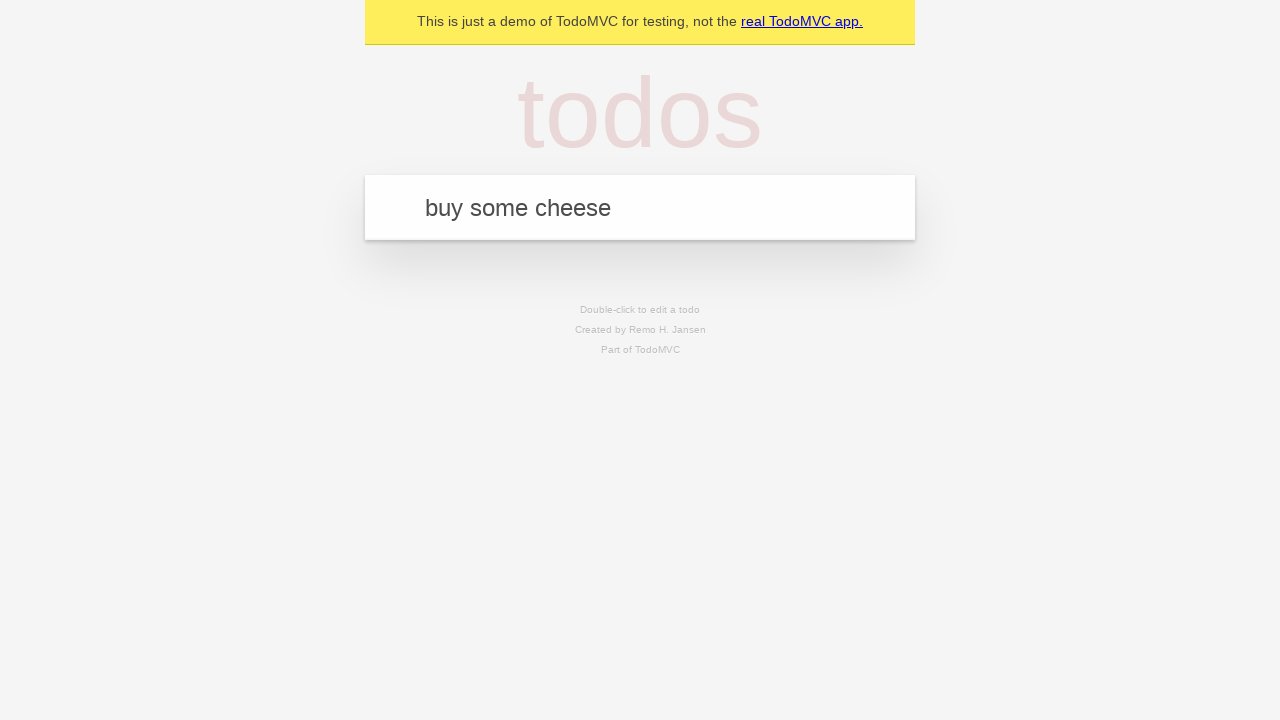

Pressed Enter to create first todo on .new-todo
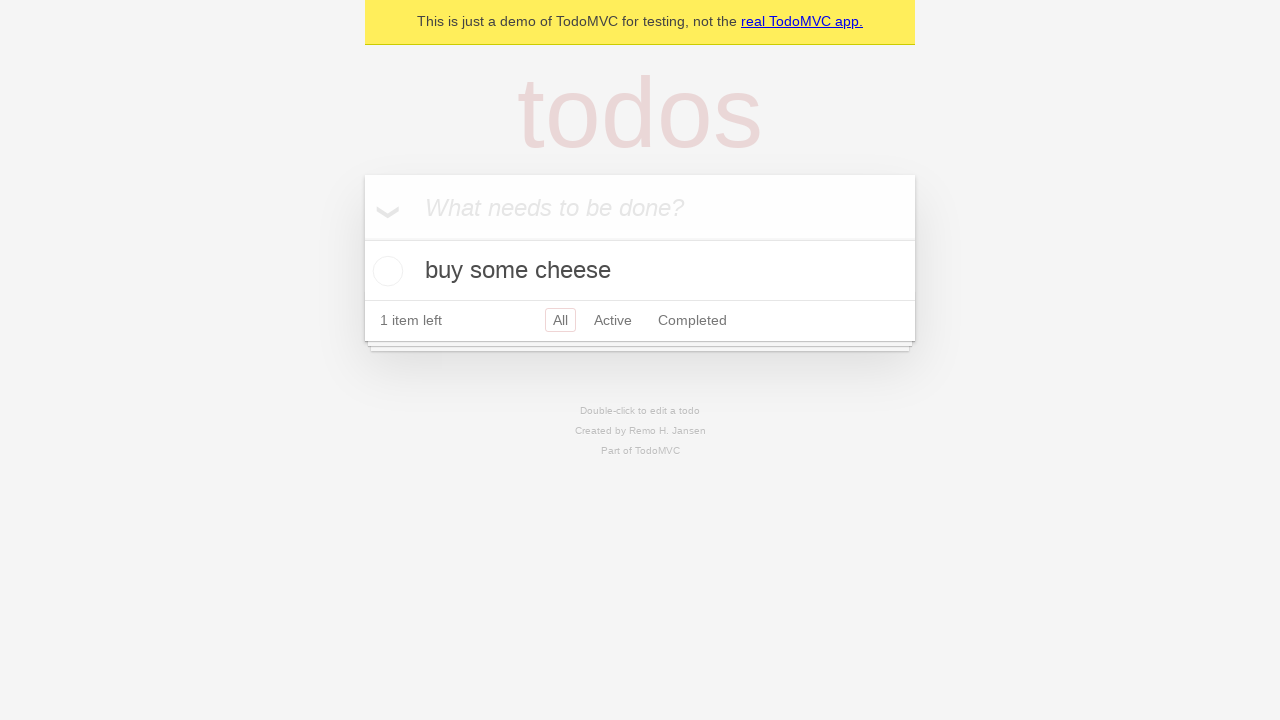

Filled second todo input with 'feed the cat' on .new-todo
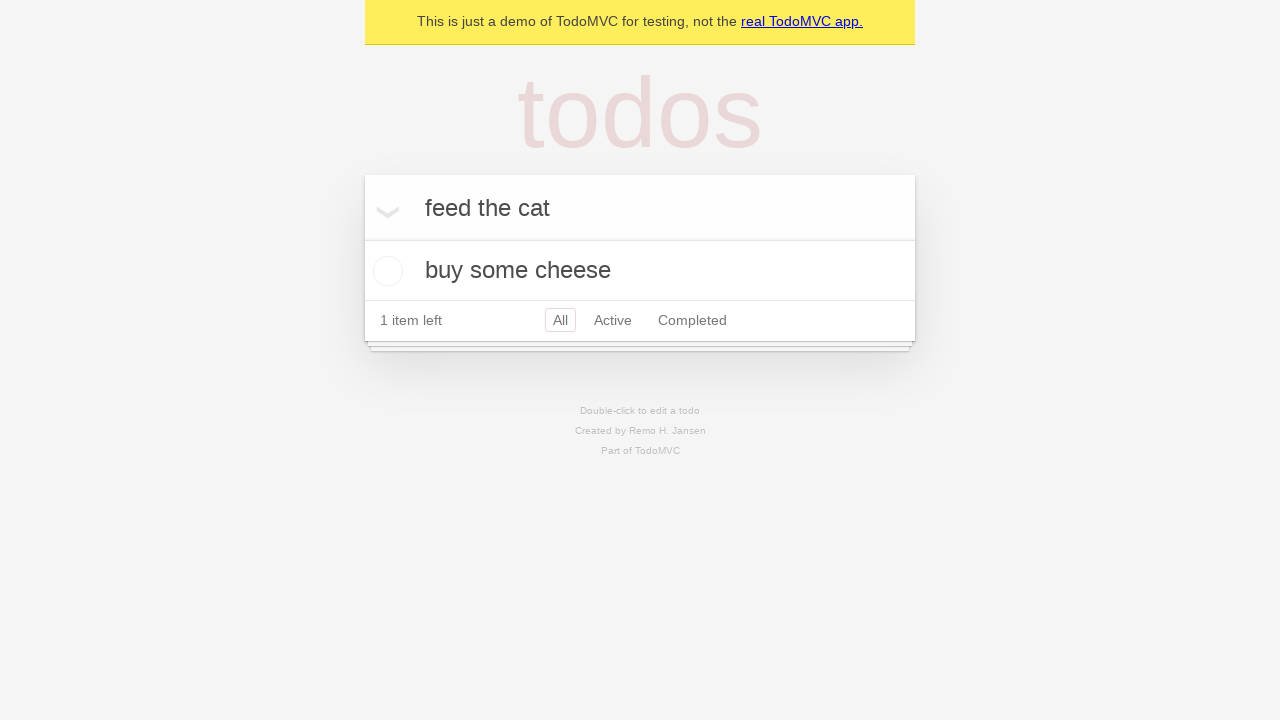

Pressed Enter to create second todo on .new-todo
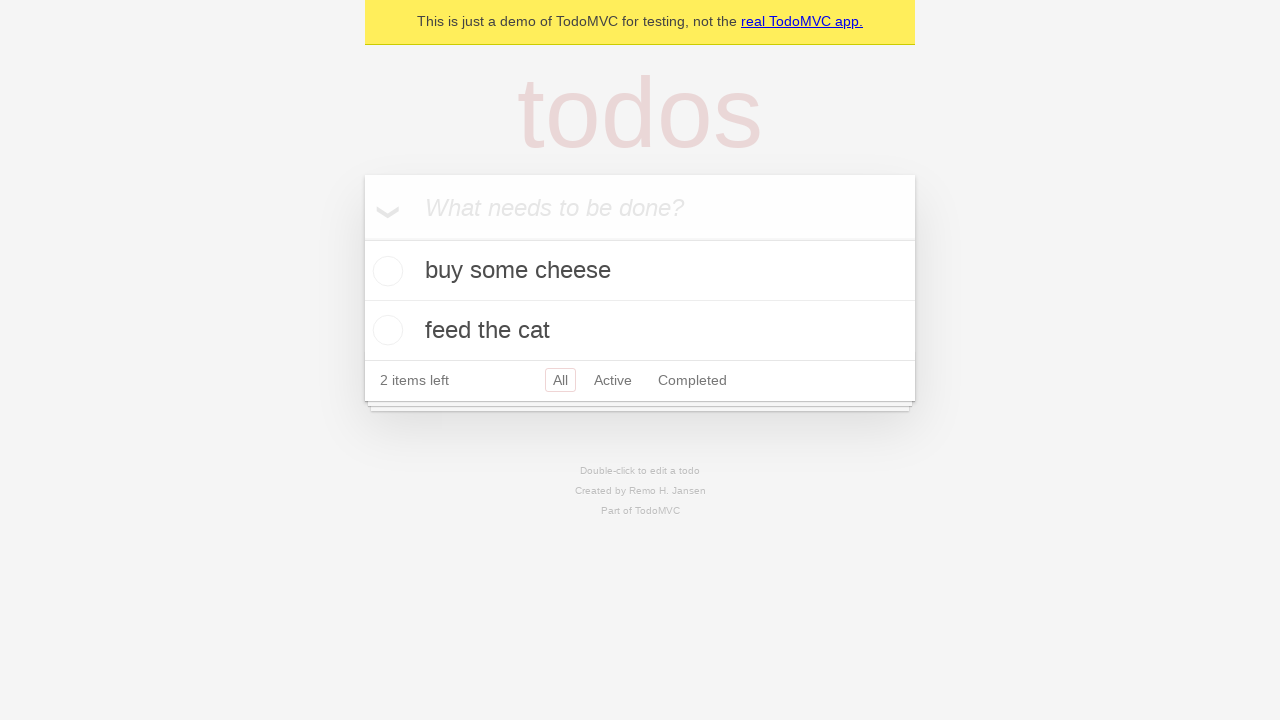

Filled third todo input with 'book a doctors appointment' on .new-todo
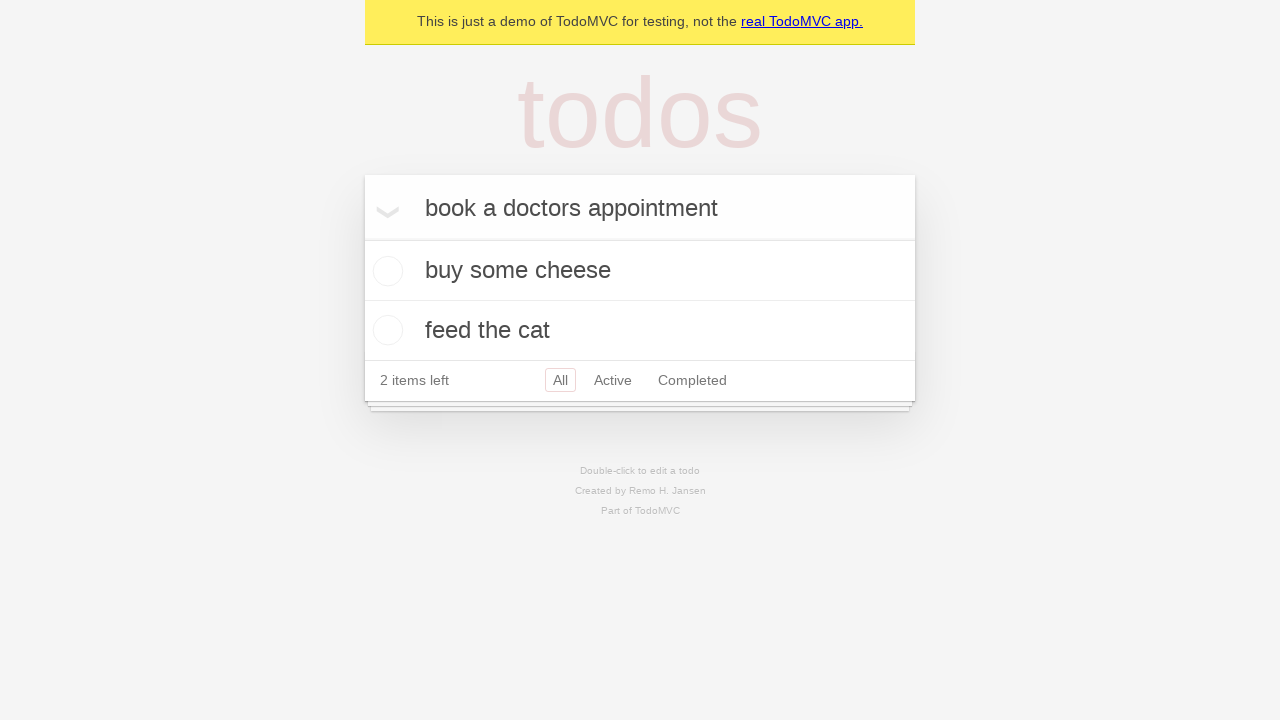

Pressed Enter to create third todo on .new-todo
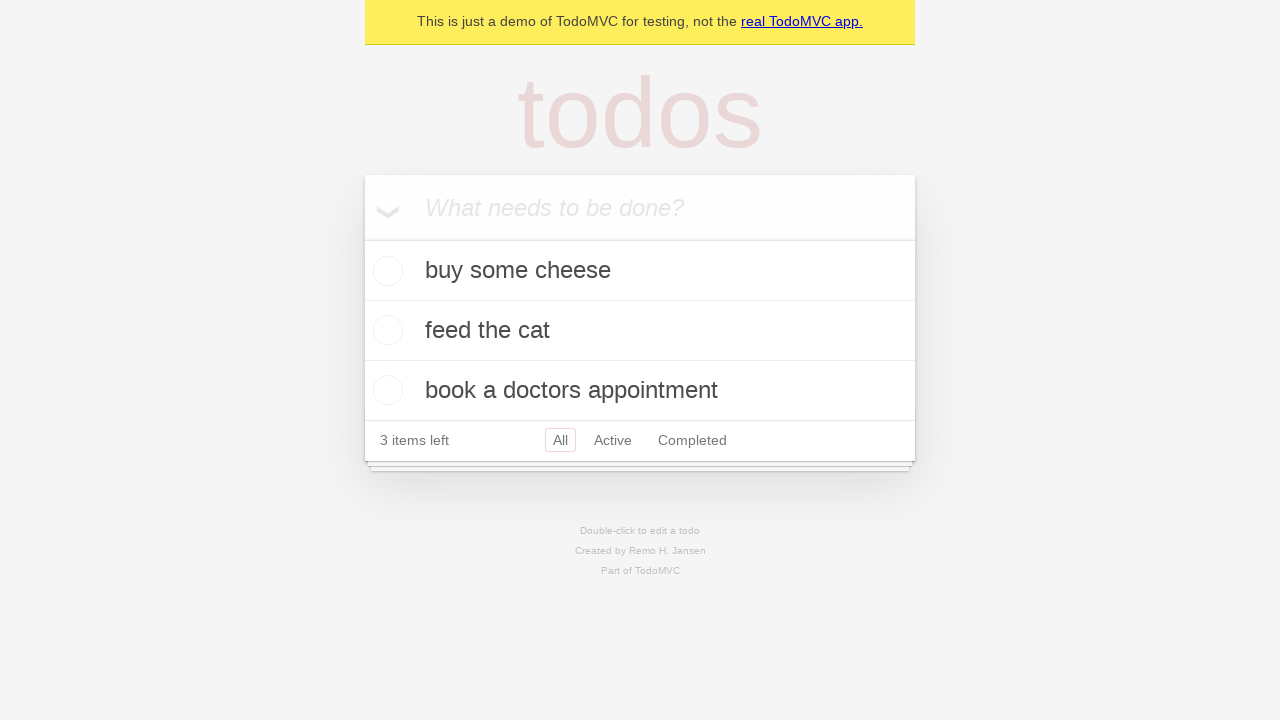

Checked the second todo item at (385, 330) on .todo-list li .toggle >> nth=1
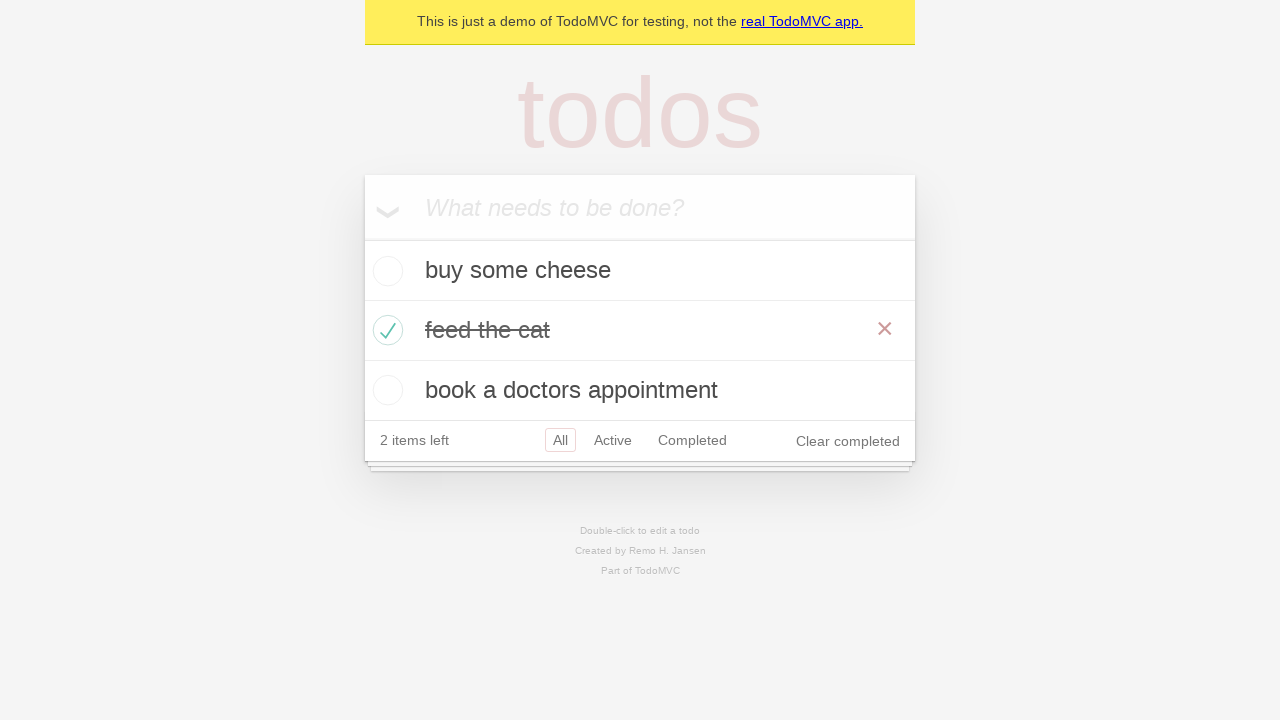

Clicked 'All' filter at (560, 440) on .filters >> text=All
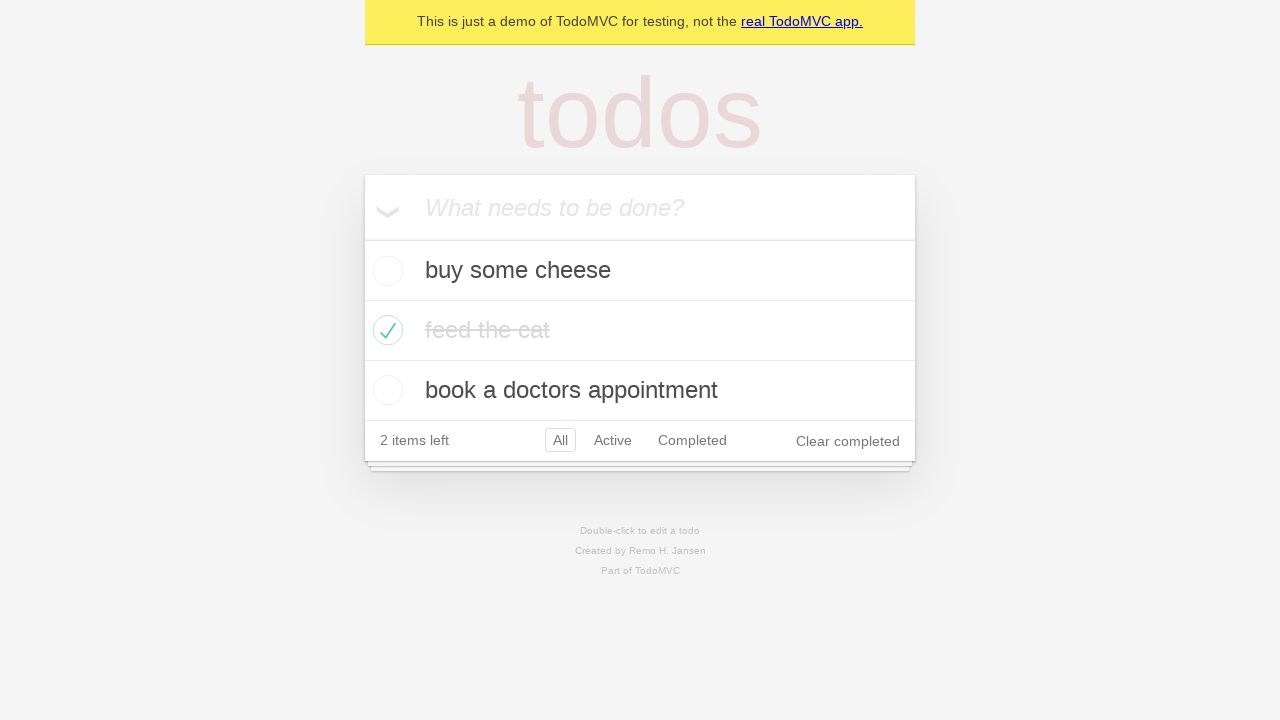

Clicked 'Active' filter at (613, 440) on .filters >> text=Active
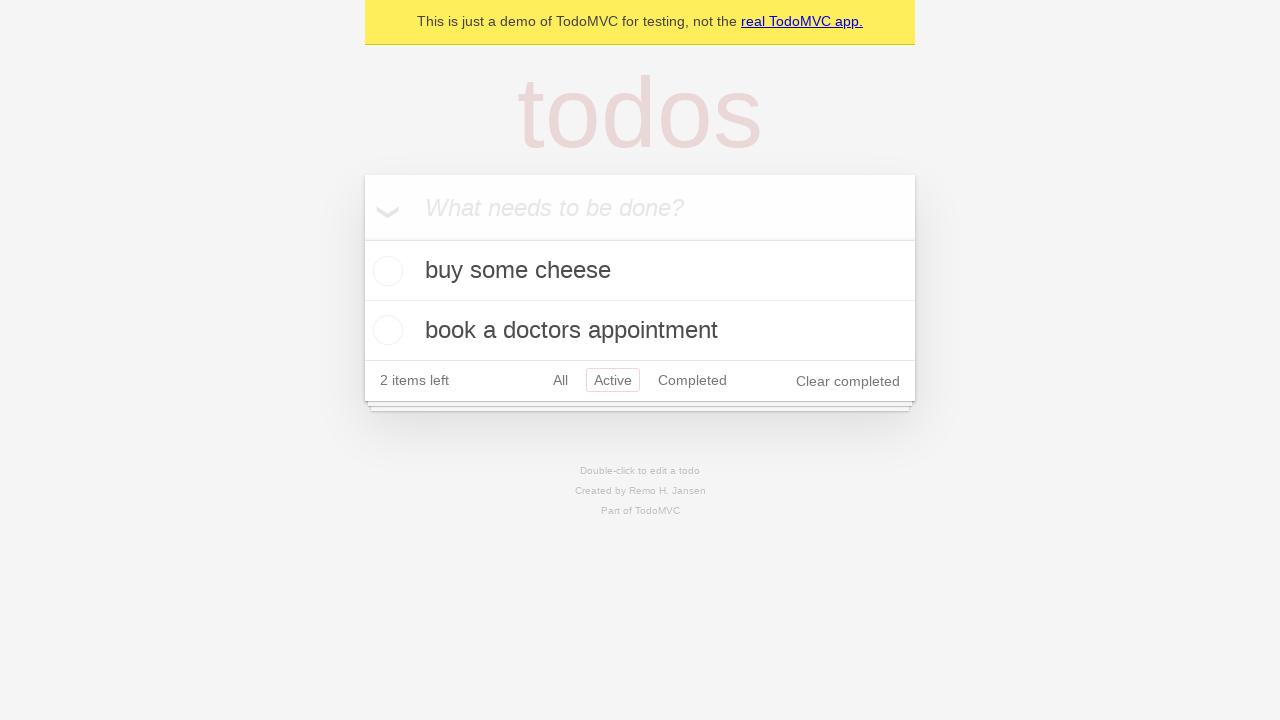

Clicked 'Completed' filter at (692, 380) on .filters >> text=Completed
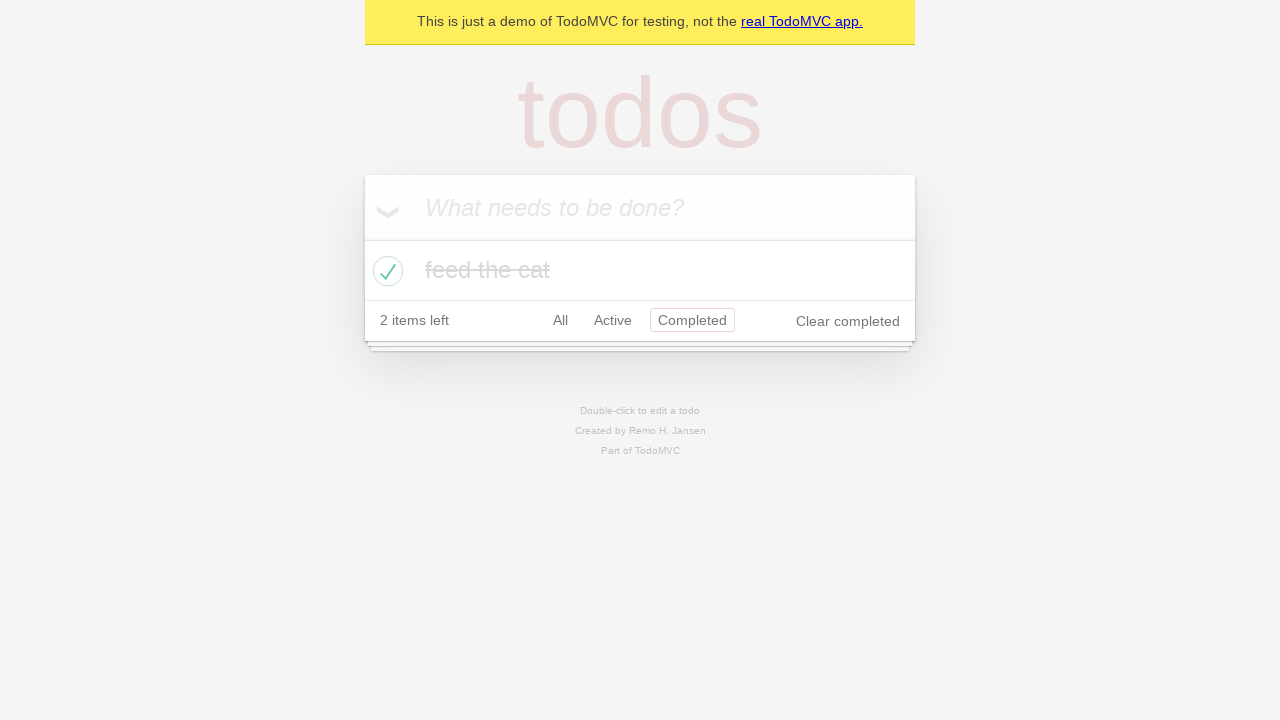

Navigated back to Active filter state
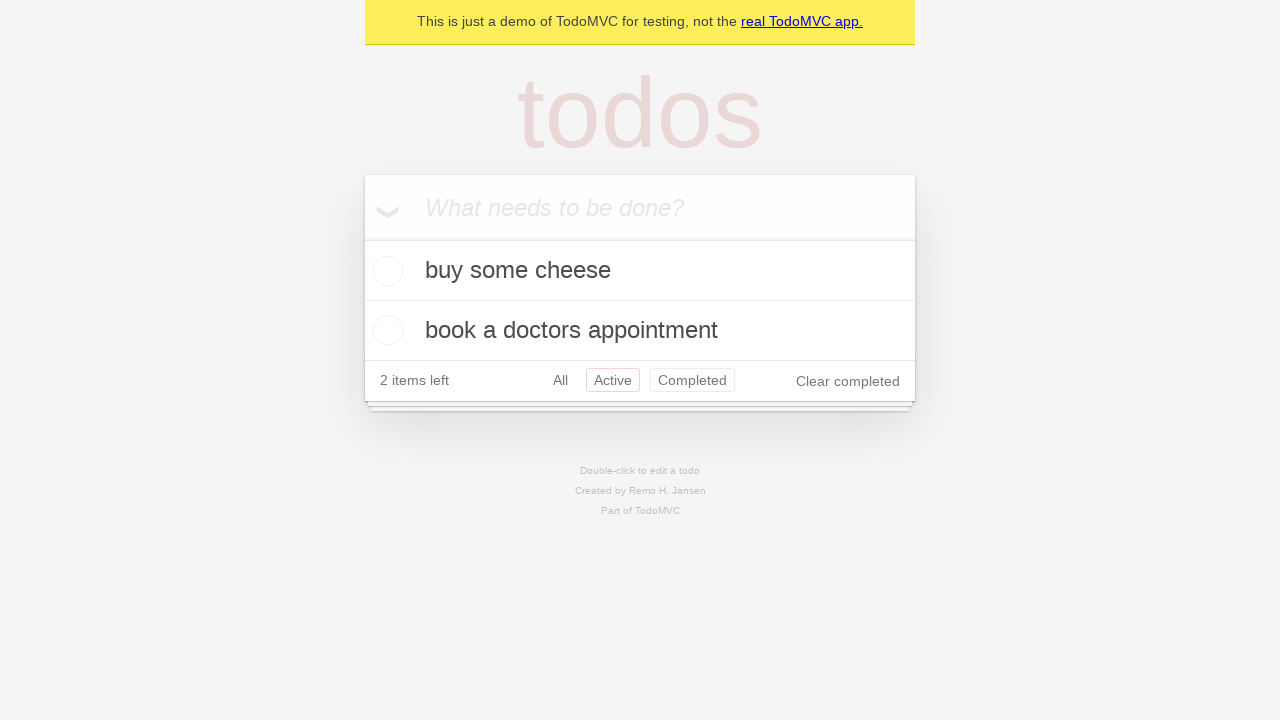

Navigated back to All filter state
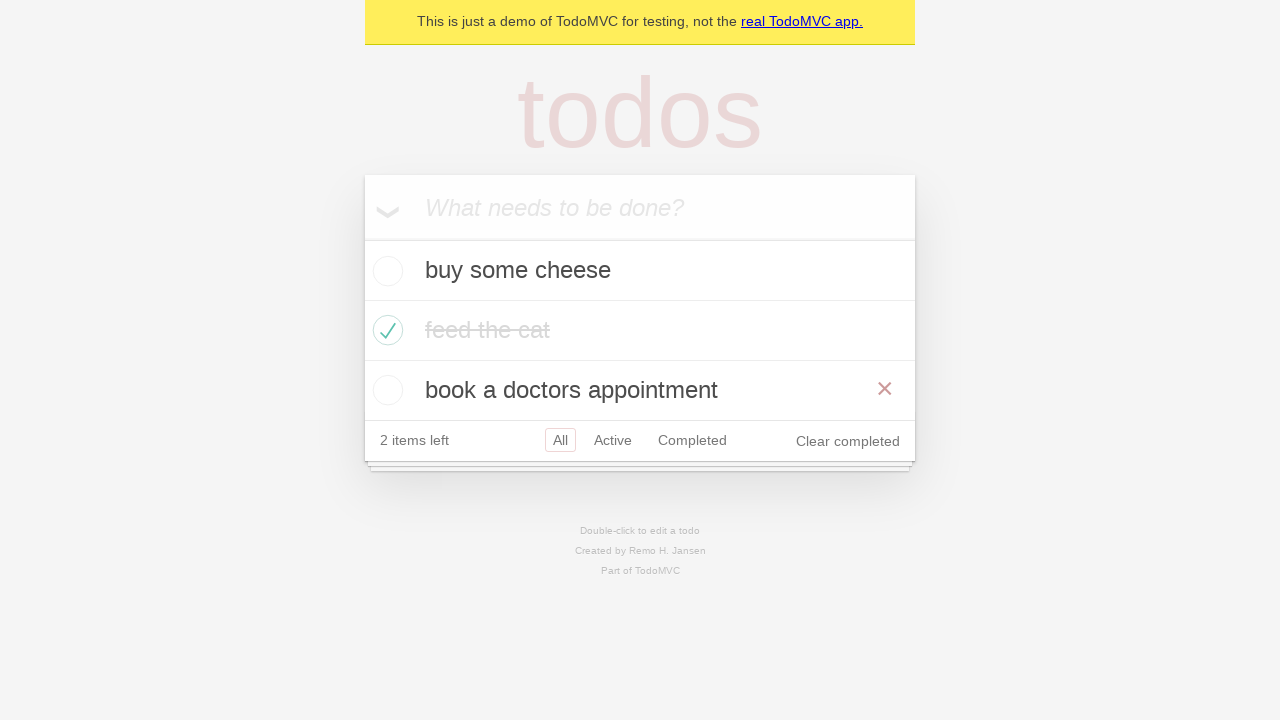

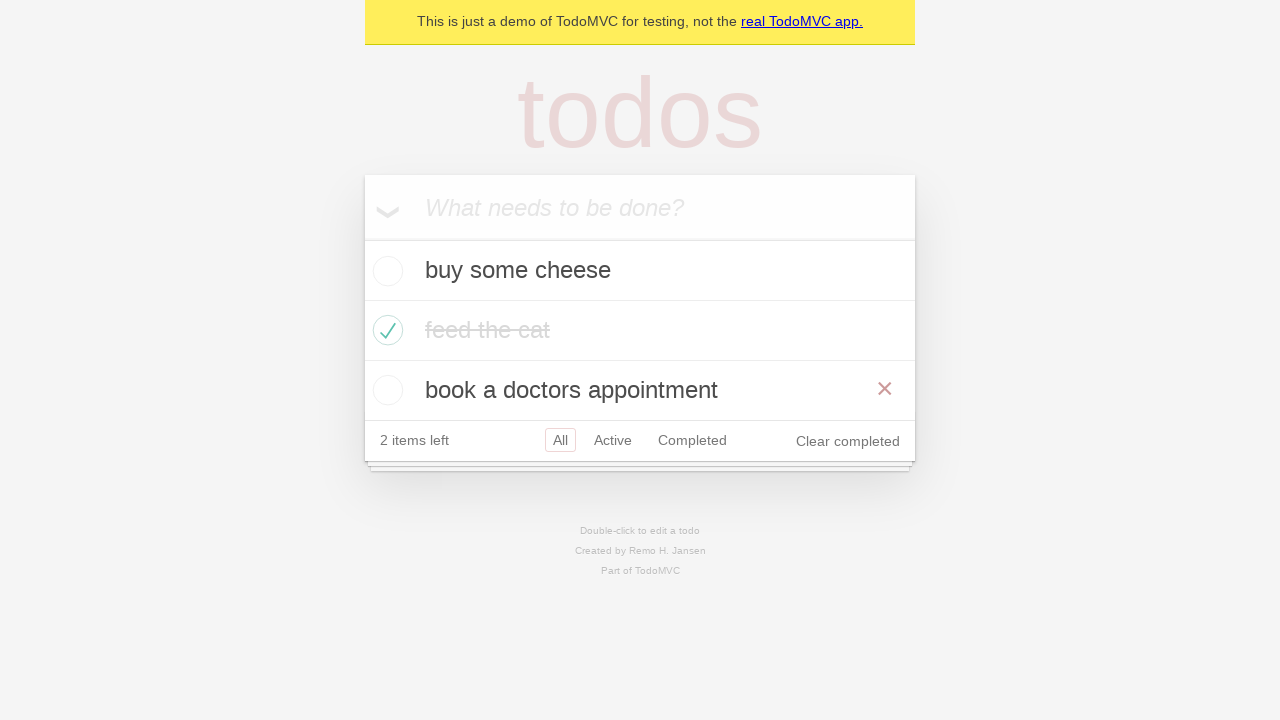